Navigates to a lunch menu listing page and clicks the "show more" button multiple times to load additional restaurant listings

Starting URL: https://www.lounaat.info/turku

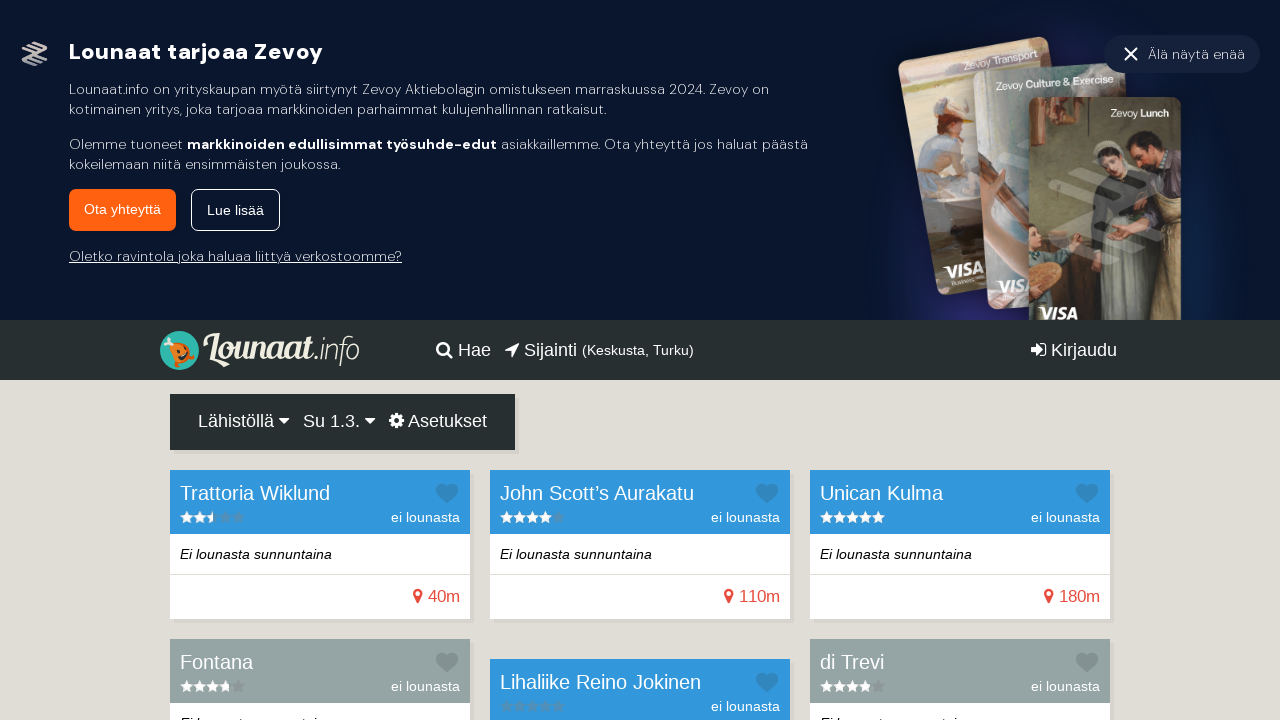

Waited for initial restaurant items to load on lunch menu page
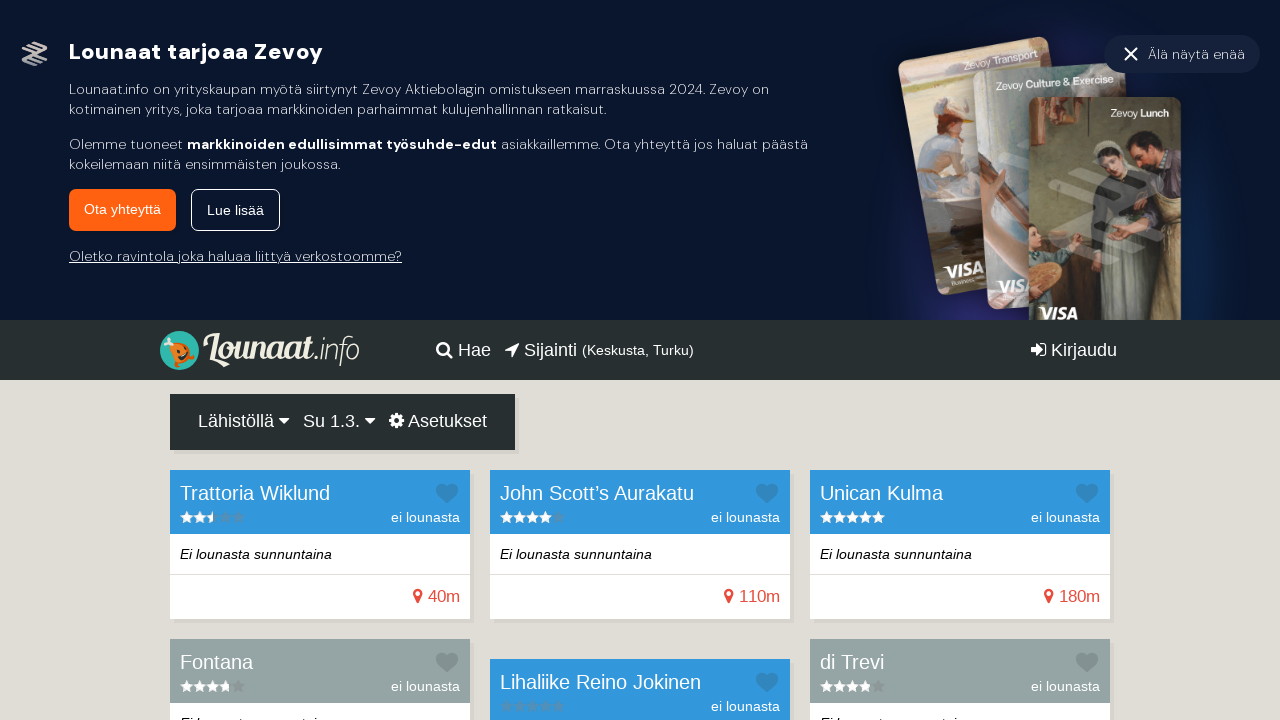

Clicked 'show more' button (attempt 1/5) to load additional restaurant listings at (640, 481) on .button.showmore
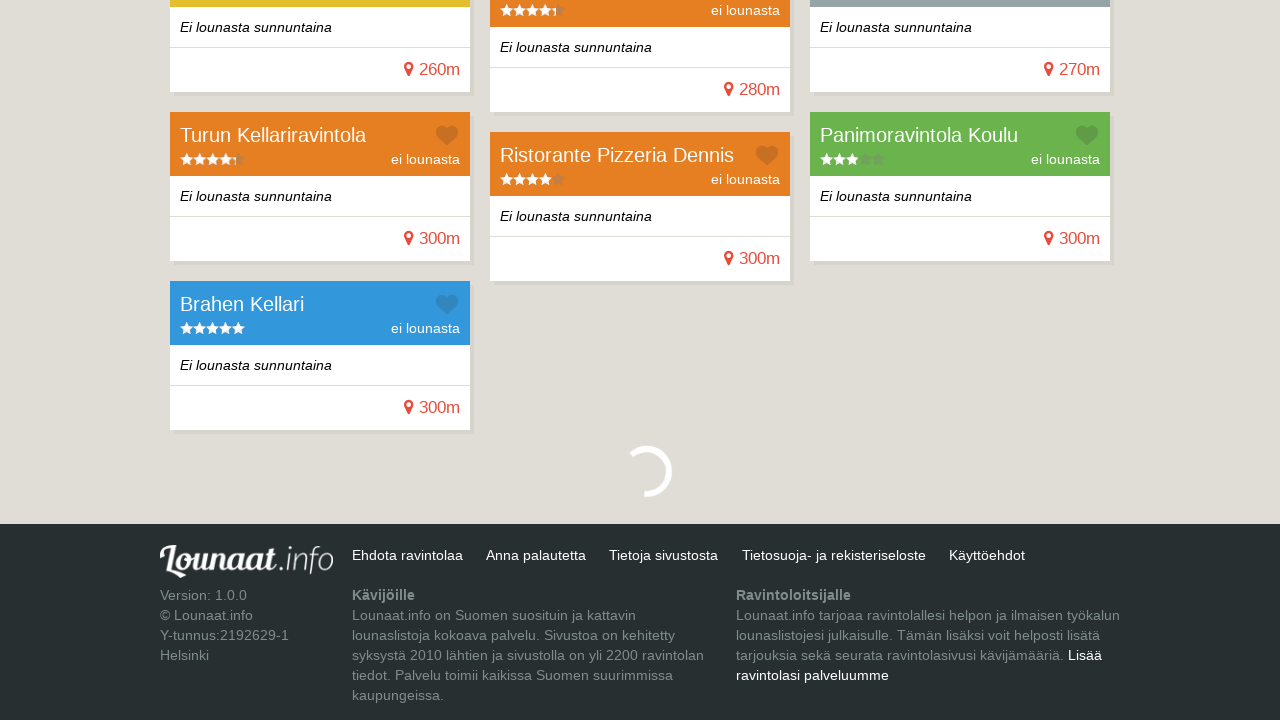

Waited for new restaurant listings to load
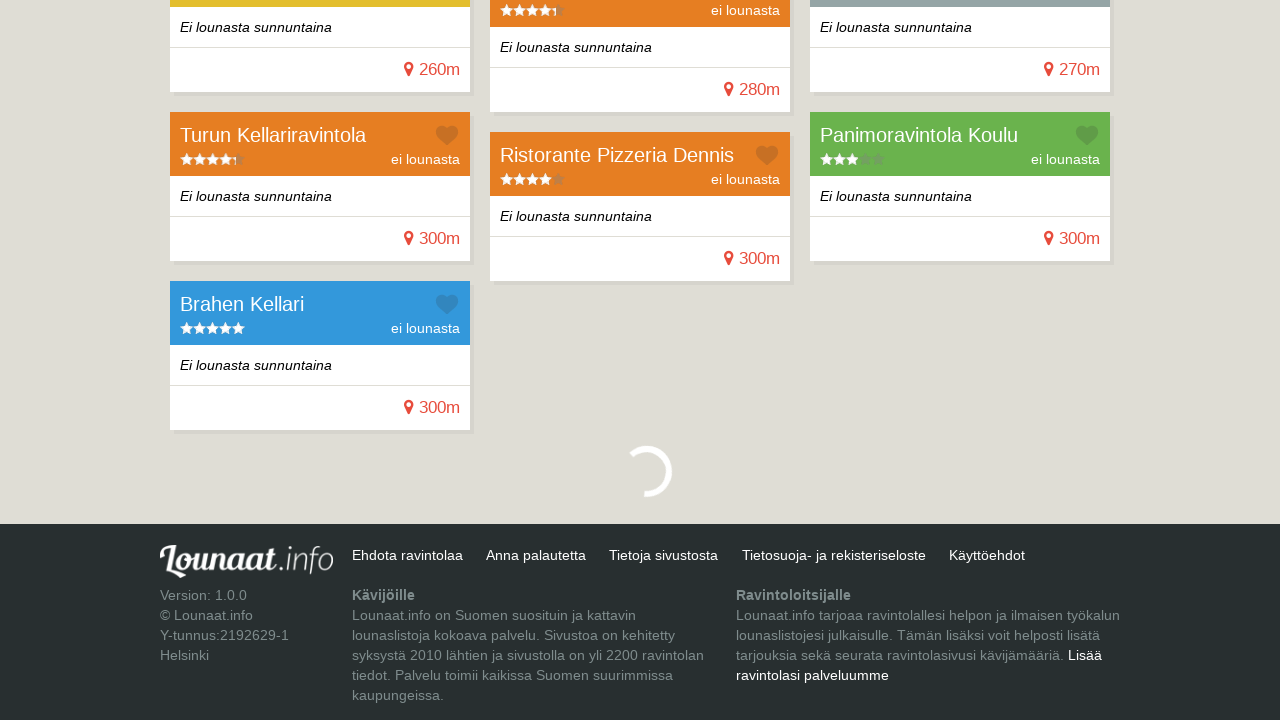

Verified all restaurant listing containers are loaded
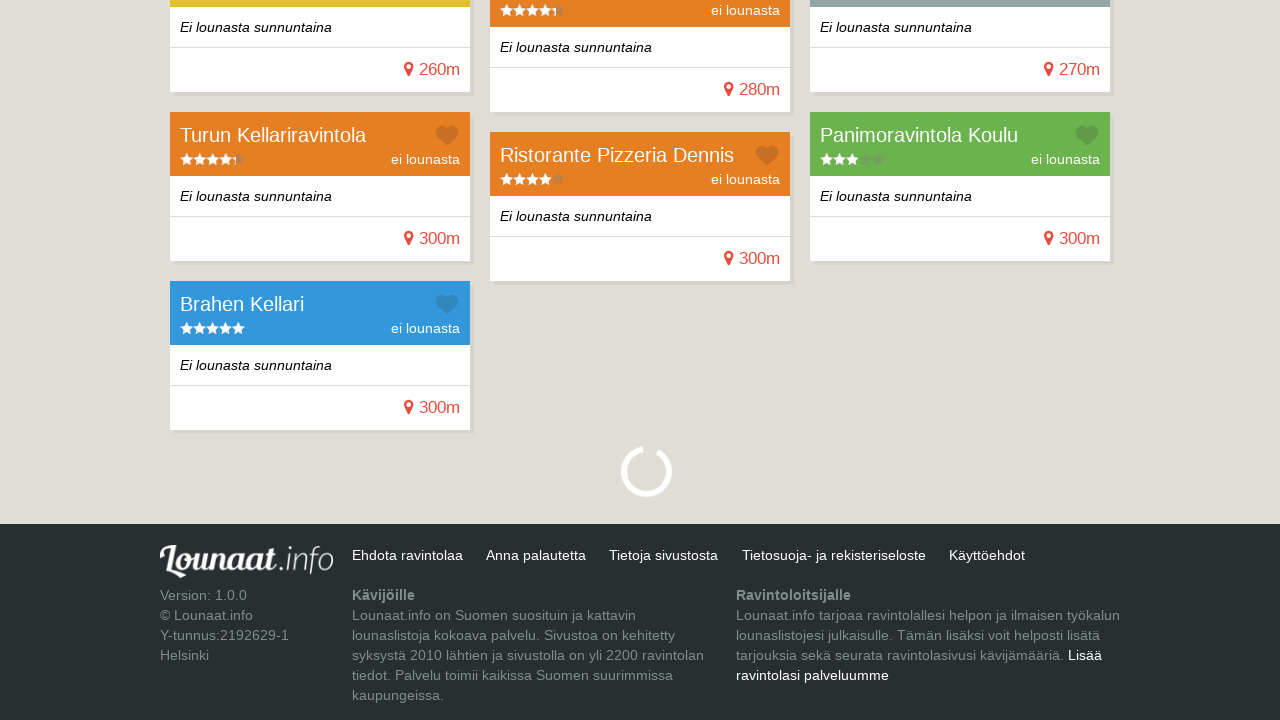

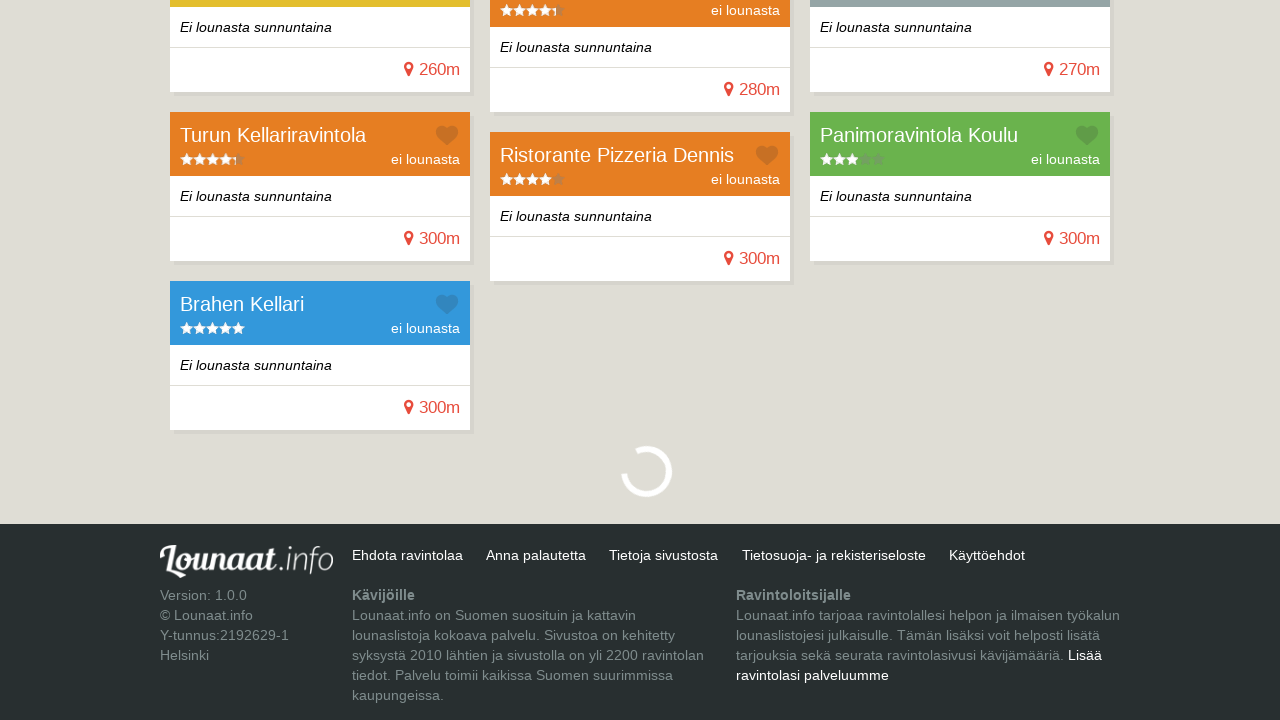